Tests Google Translate by entering "Hello World" and verifying the Russian translation appears

Starting URL: https://translate.google.com/#

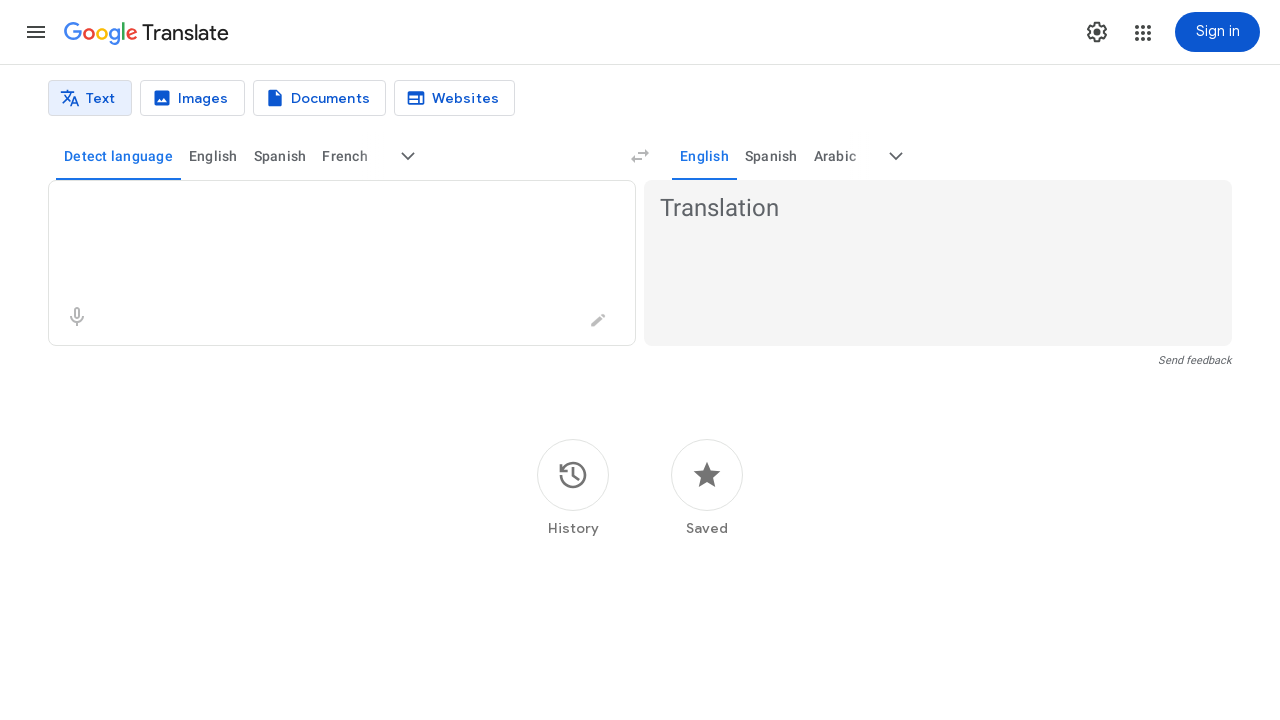

Waited for Google Translate page to load with networkidle state
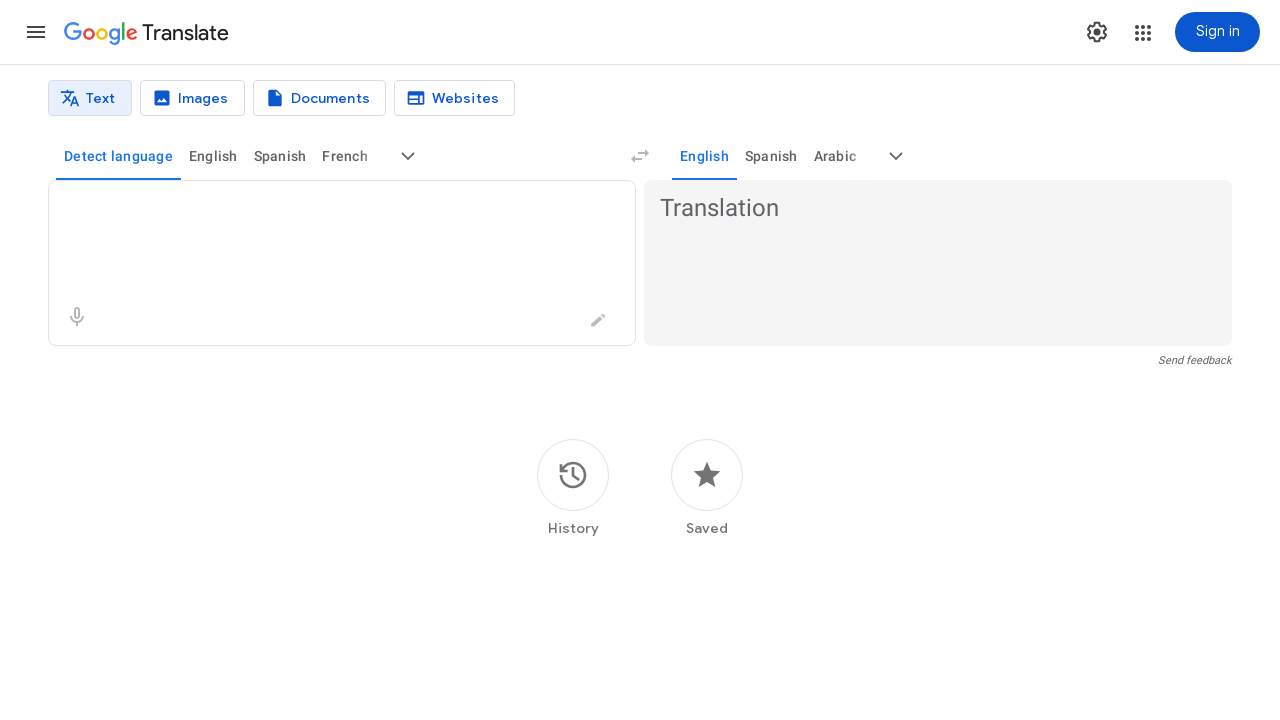

Entered 'Hello World' in the source text input field on .er8xn
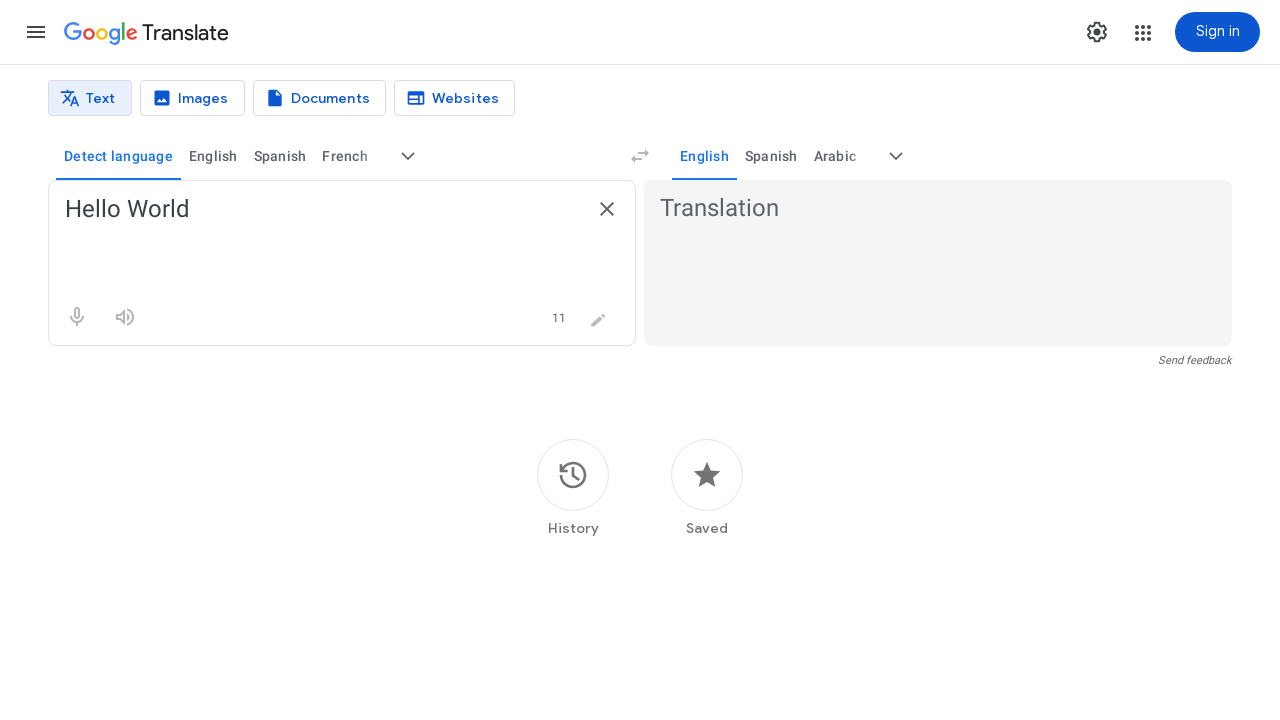

Russian translation appeared on the page
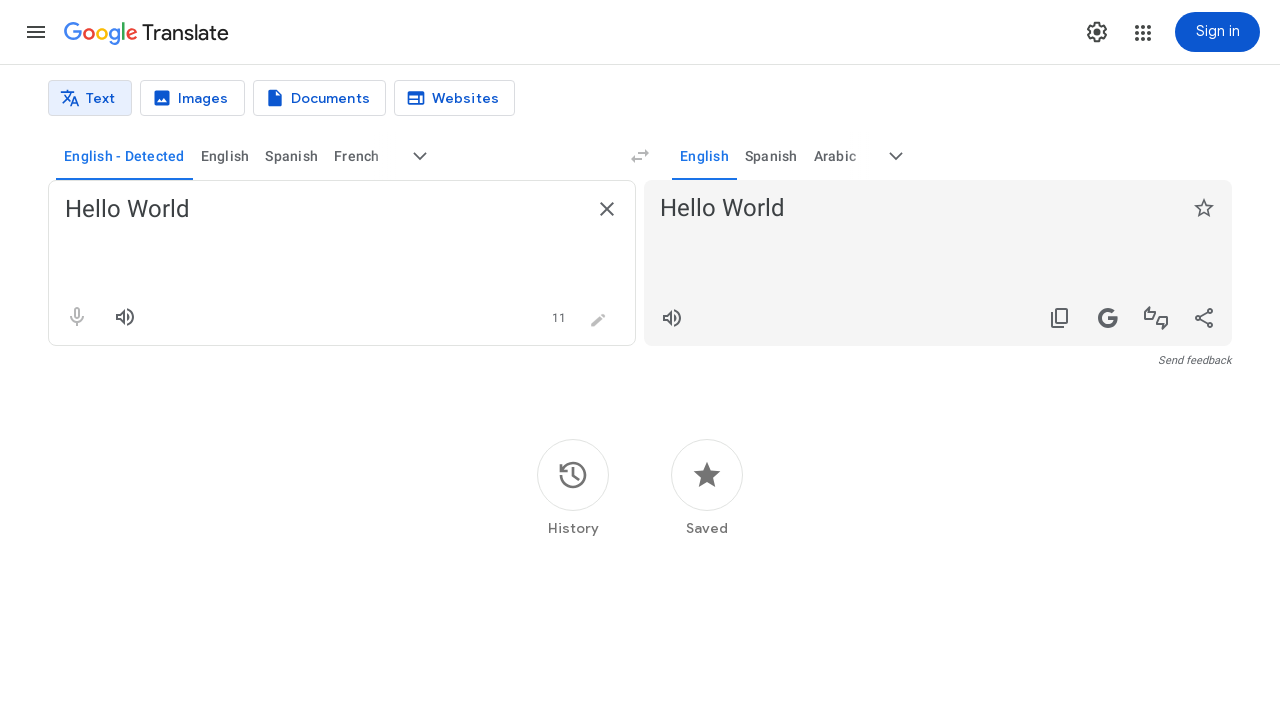

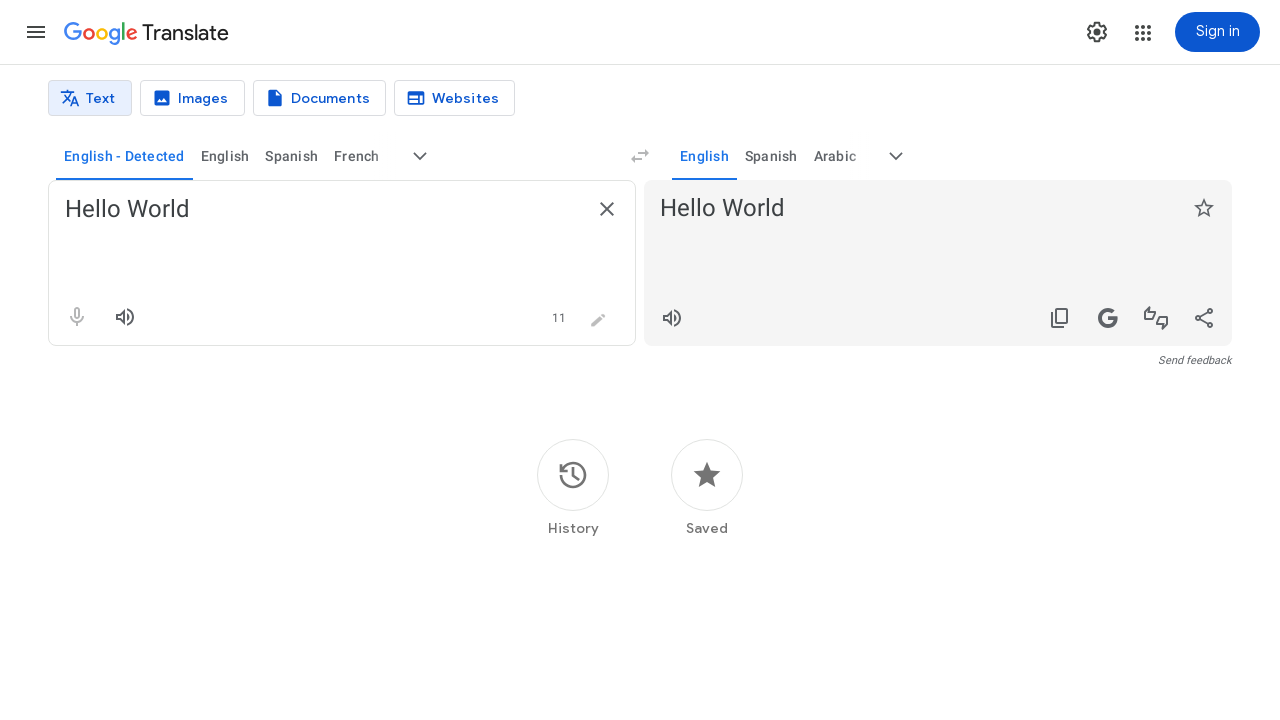